Tests autocomplete functionality on APSRTC bus booking site by typing a partial location name and selecting from dropdown suggestions

Starting URL: https://www.apsrtconline.in/oprs-web/guest/home.do?h=1

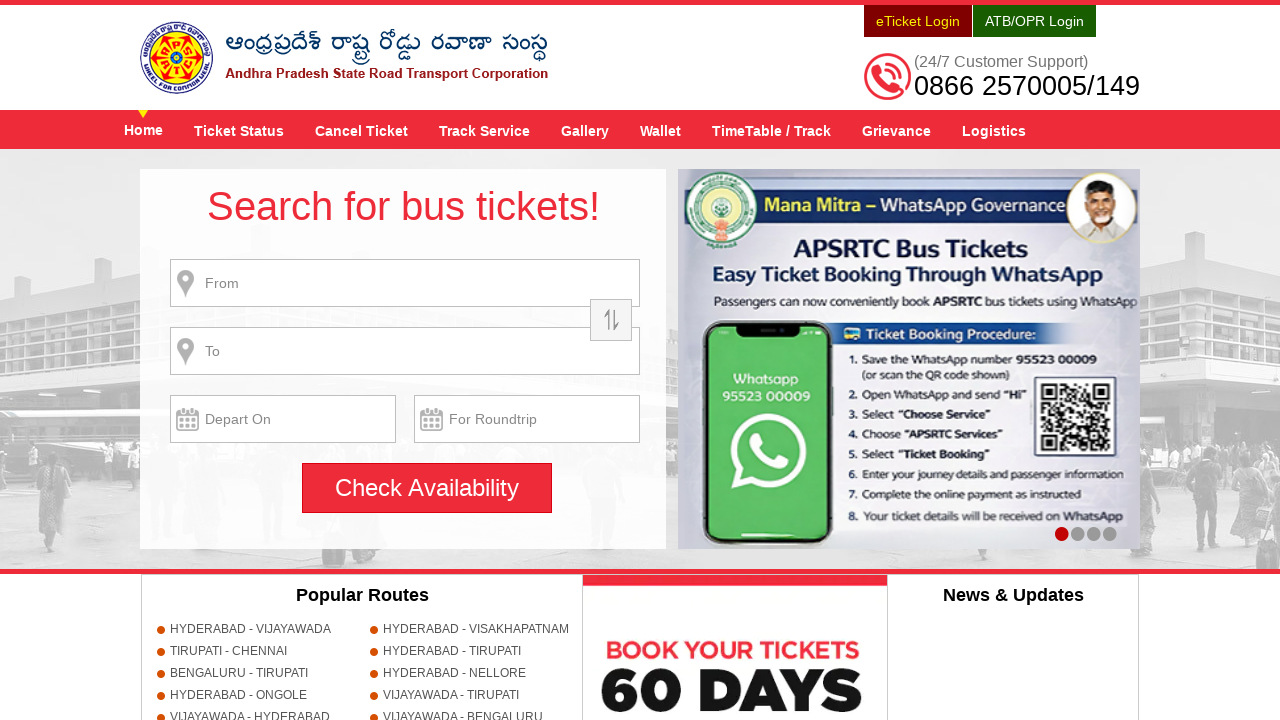

Typed 'hyd' in the from place field to trigger autocomplete on #fromPlaceName
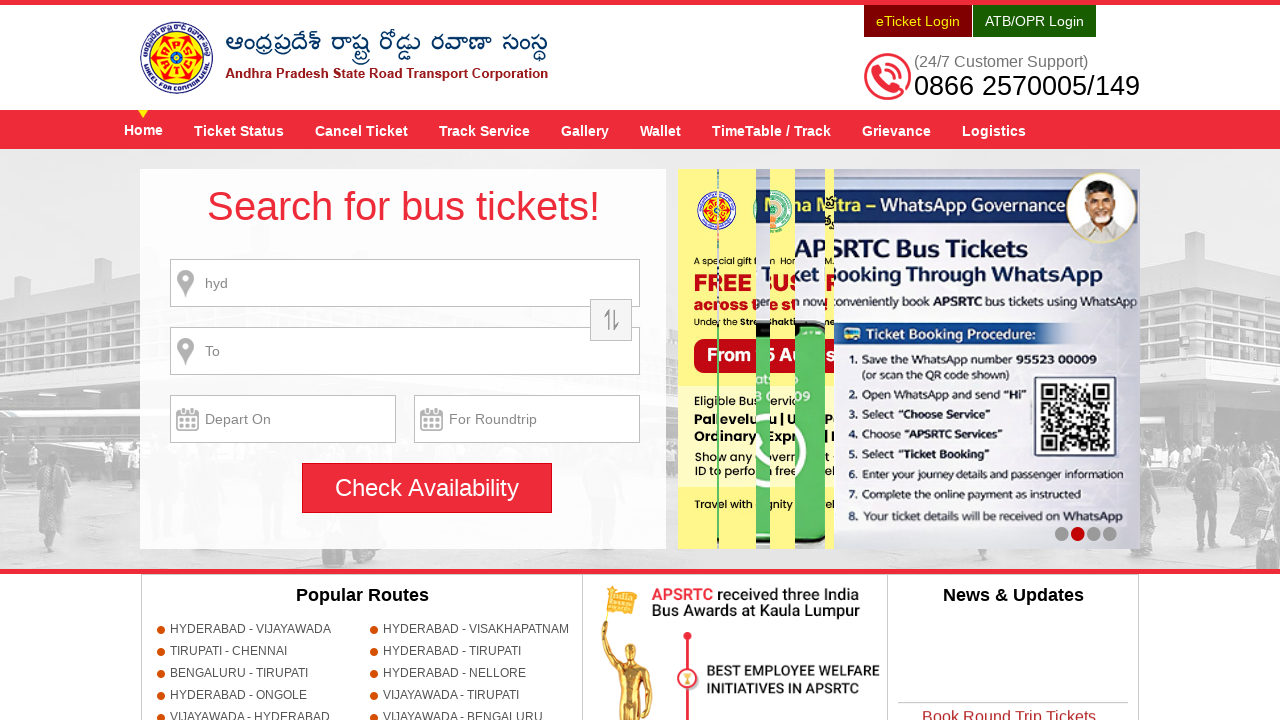

Waited for autocomplete dropdown suggestions to appear
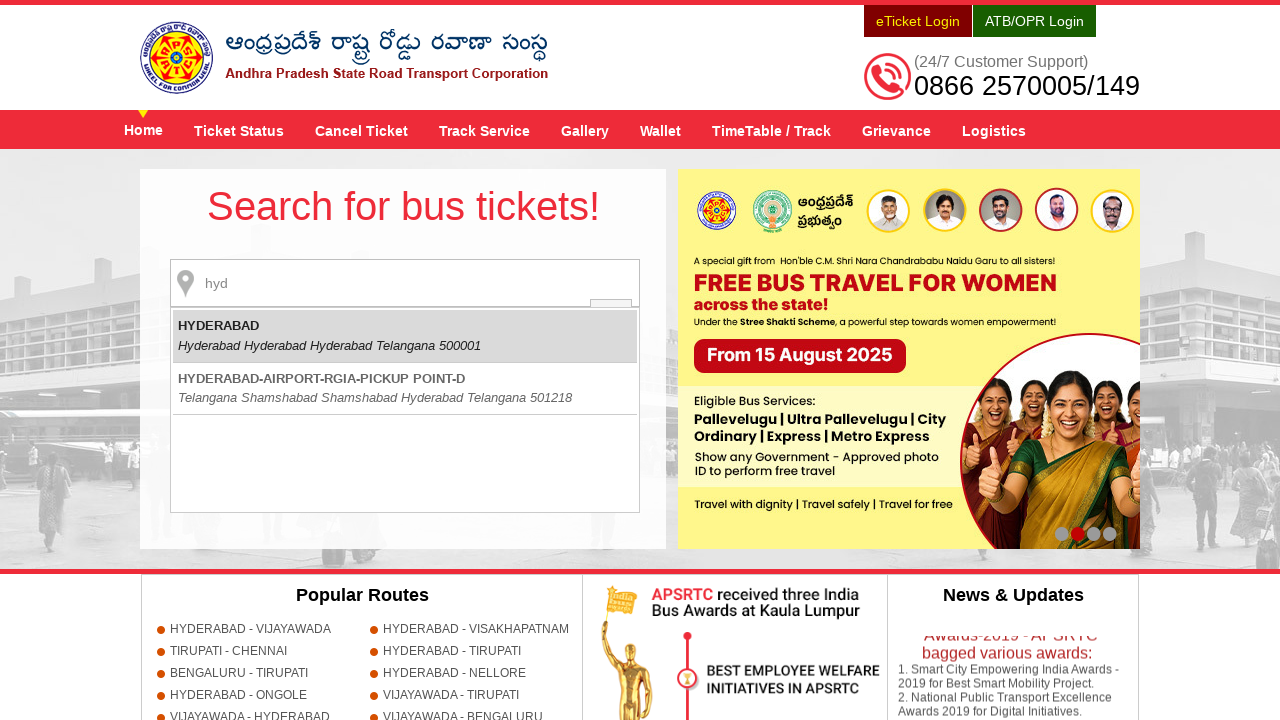

Pressed ArrowDown to navigate to first suggestion in dropdown
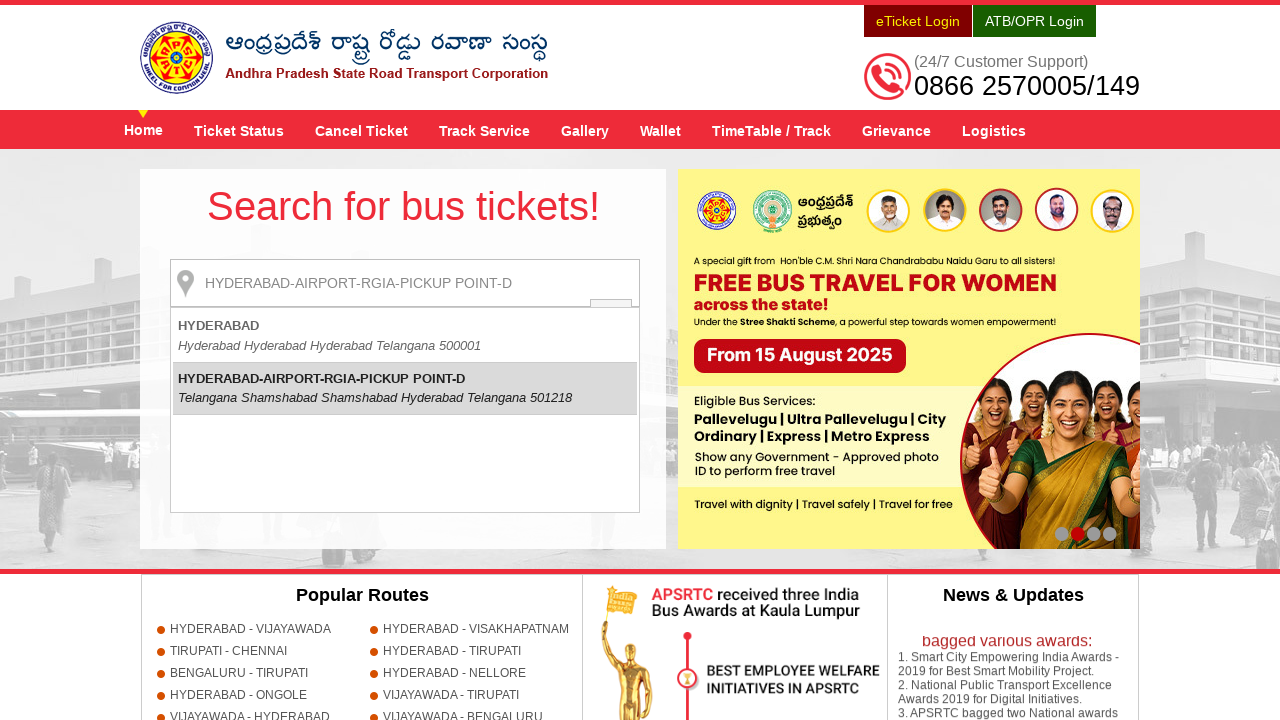

Pressed Enter to select the highlighted suggestion
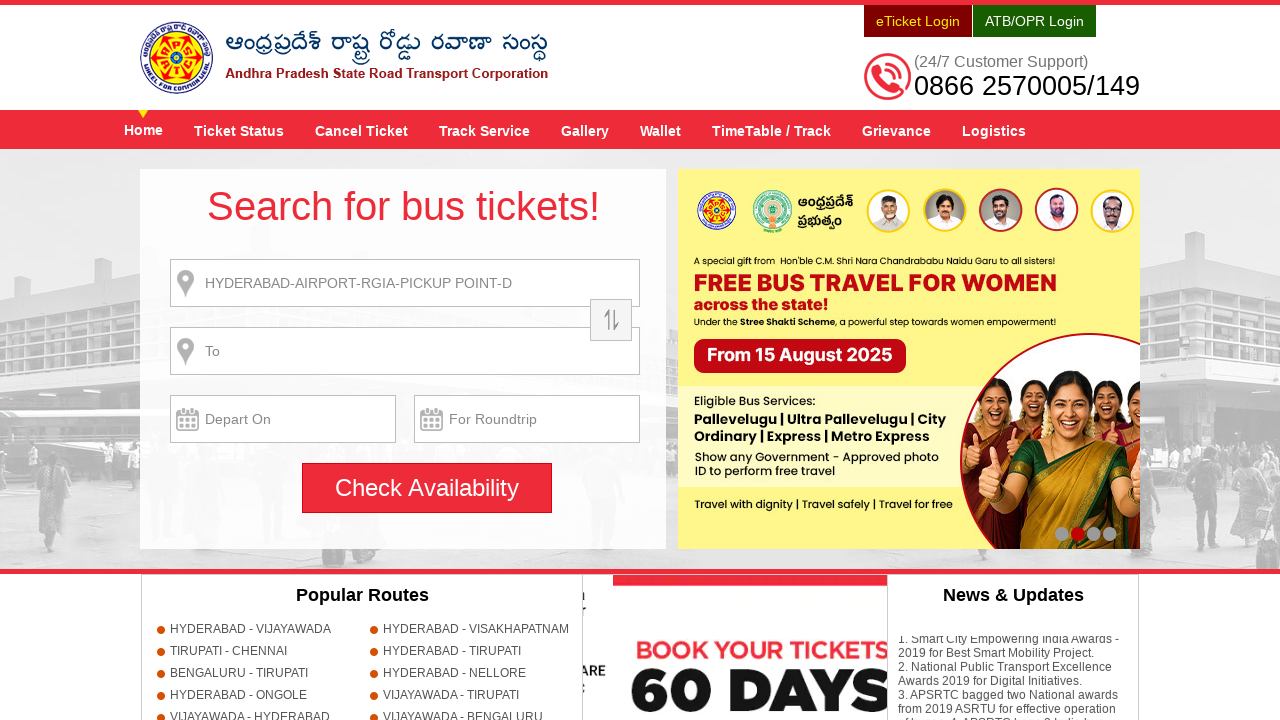

Waited for selection to be processed and displayed
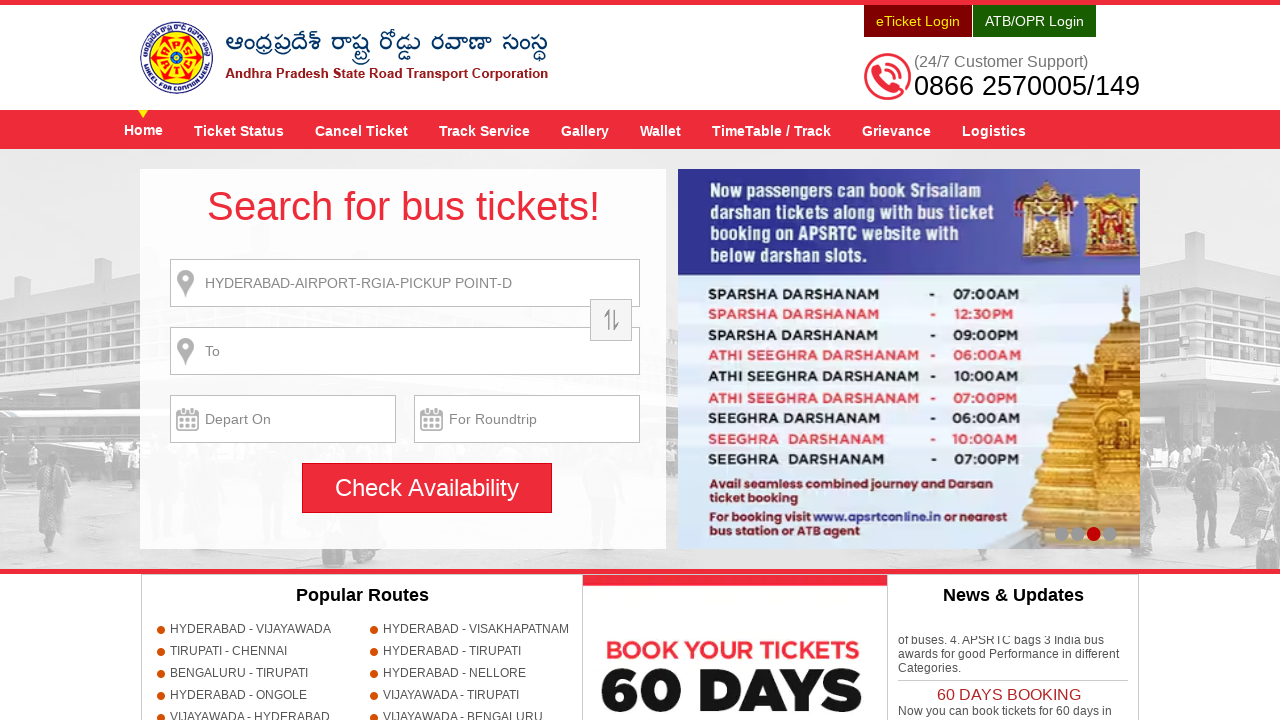

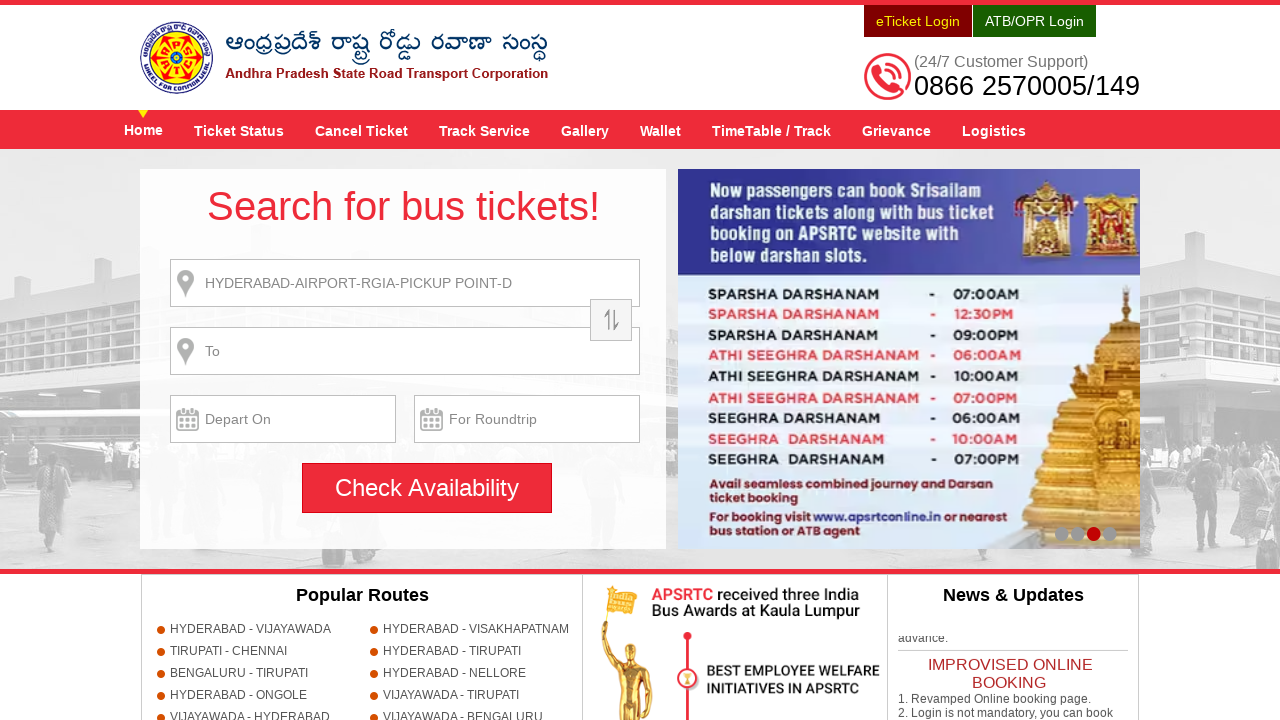